Tests grabbing an href attribute value from a link element and then navigating to that extracted URL

Starting URL: https://rahulshettyacademy.com/AutomationPractice/

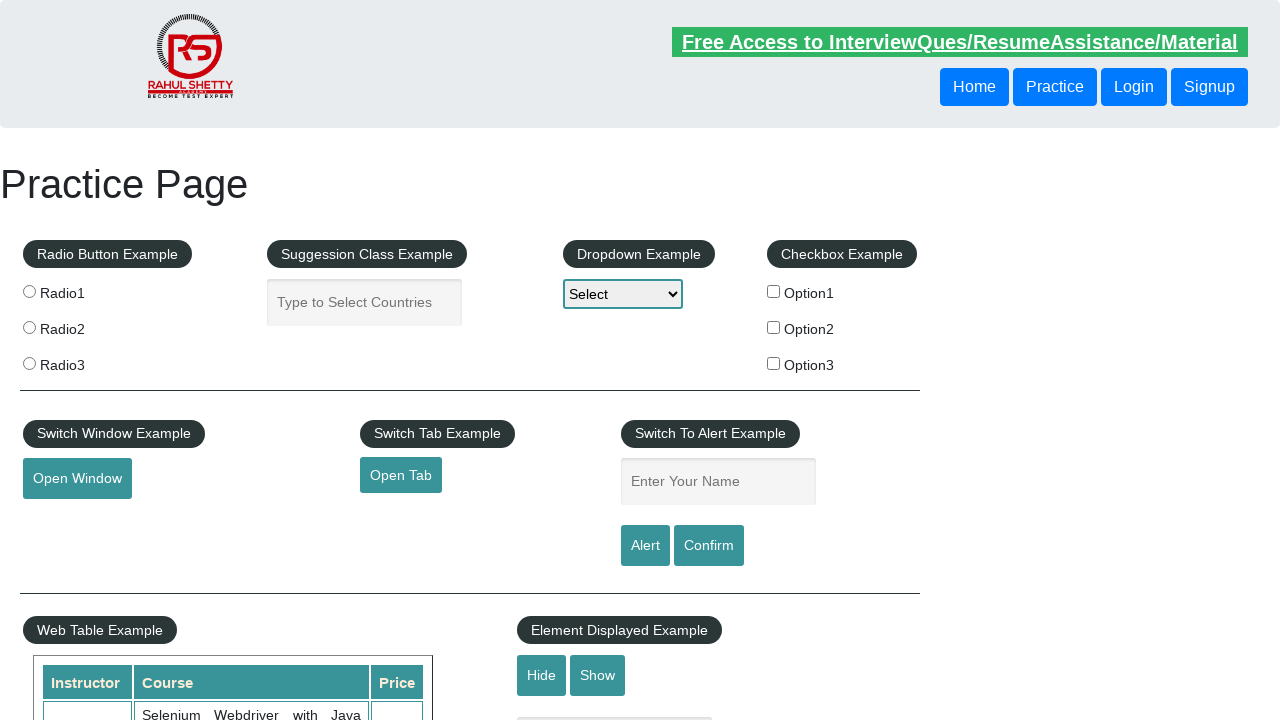

Located the 'Open Tab' link element with id 'opentab'
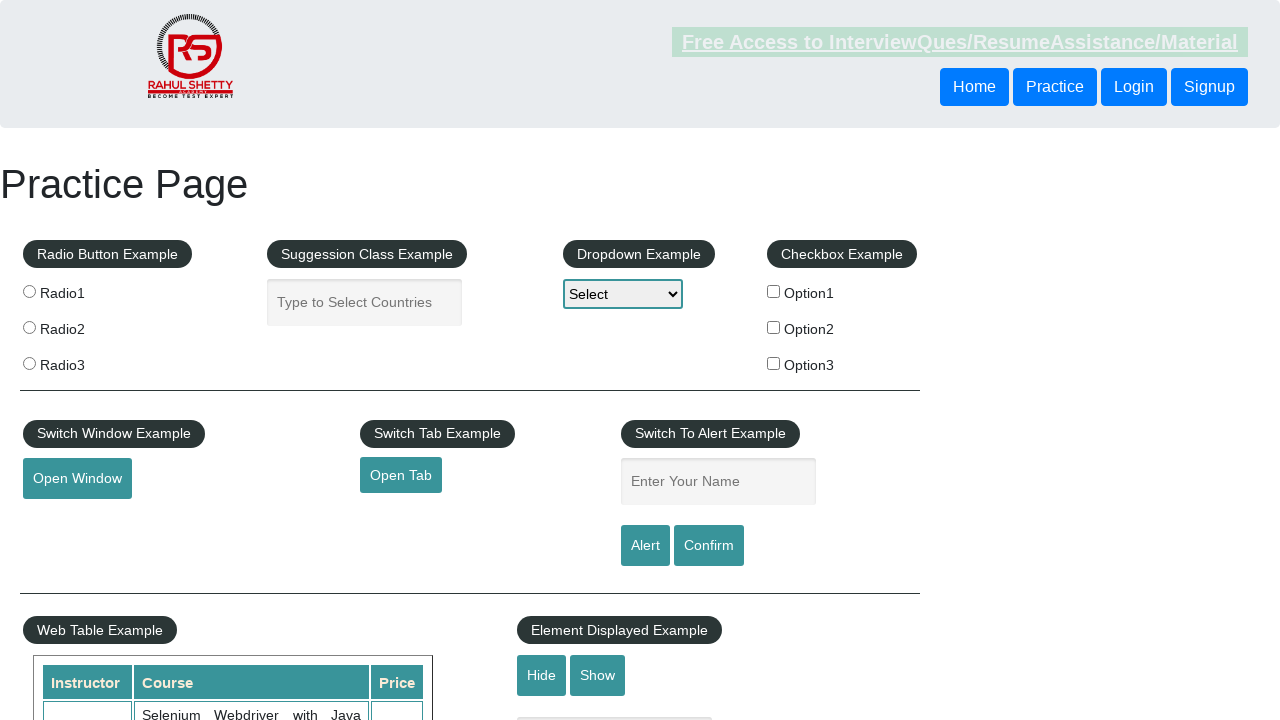

Extracted href attribute value: https://www.qaclickacademy.com
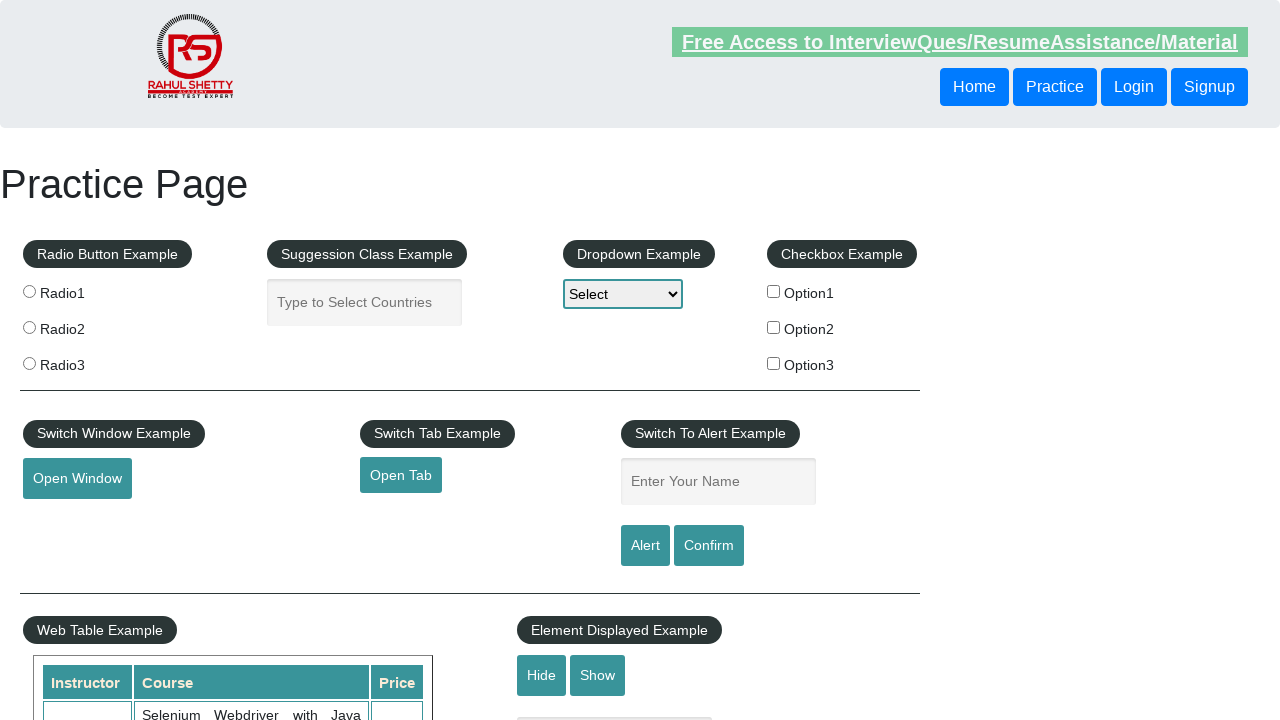

Navigated to extracted URL: https://www.qaclickacademy.com
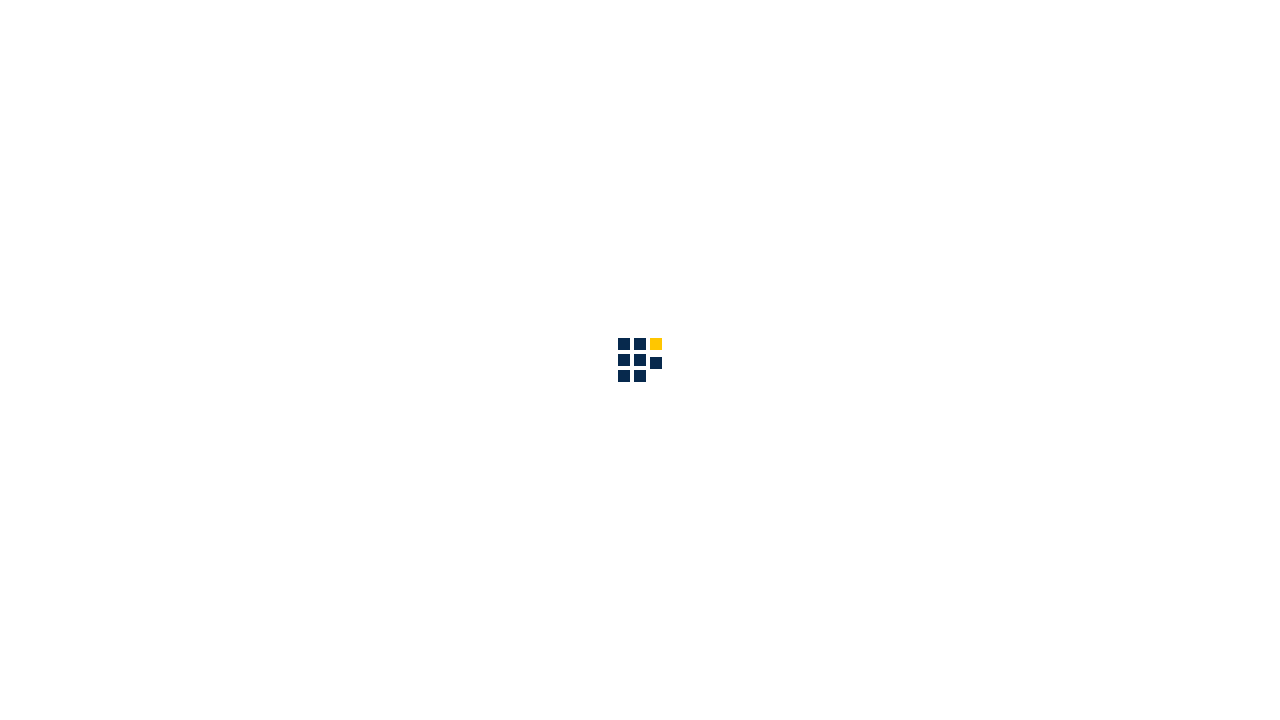

Waited for new page to fully load
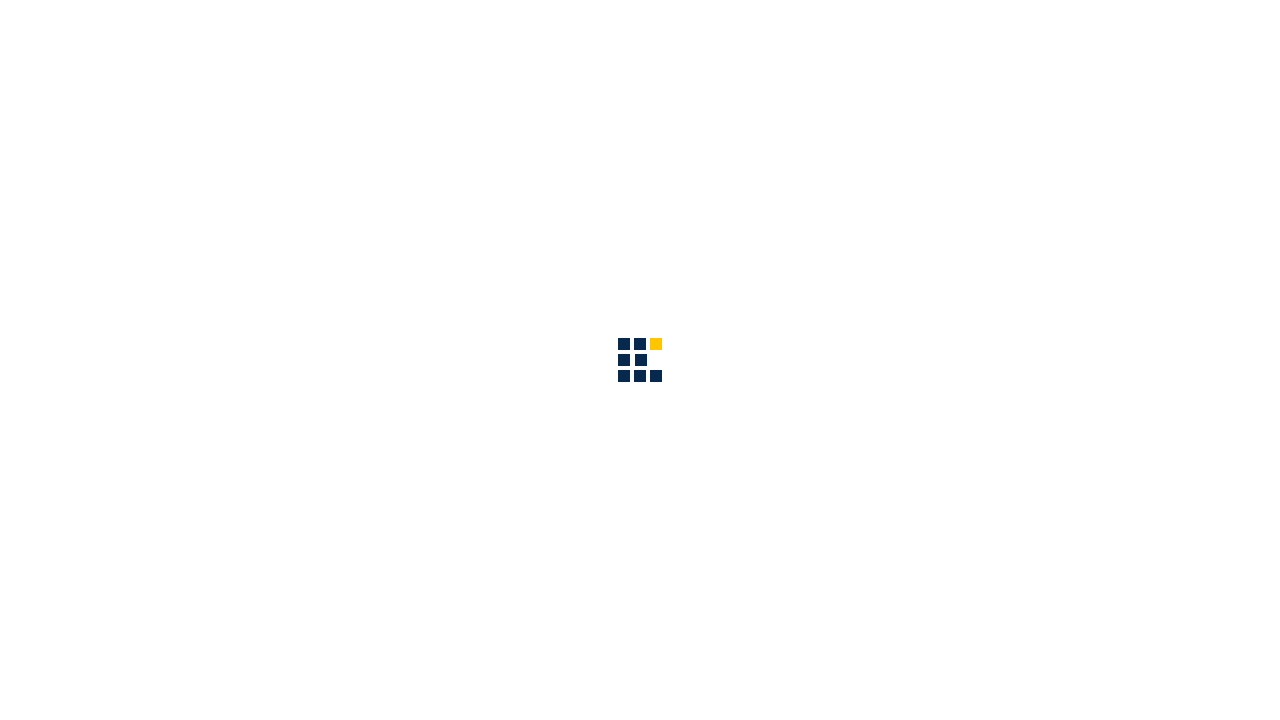

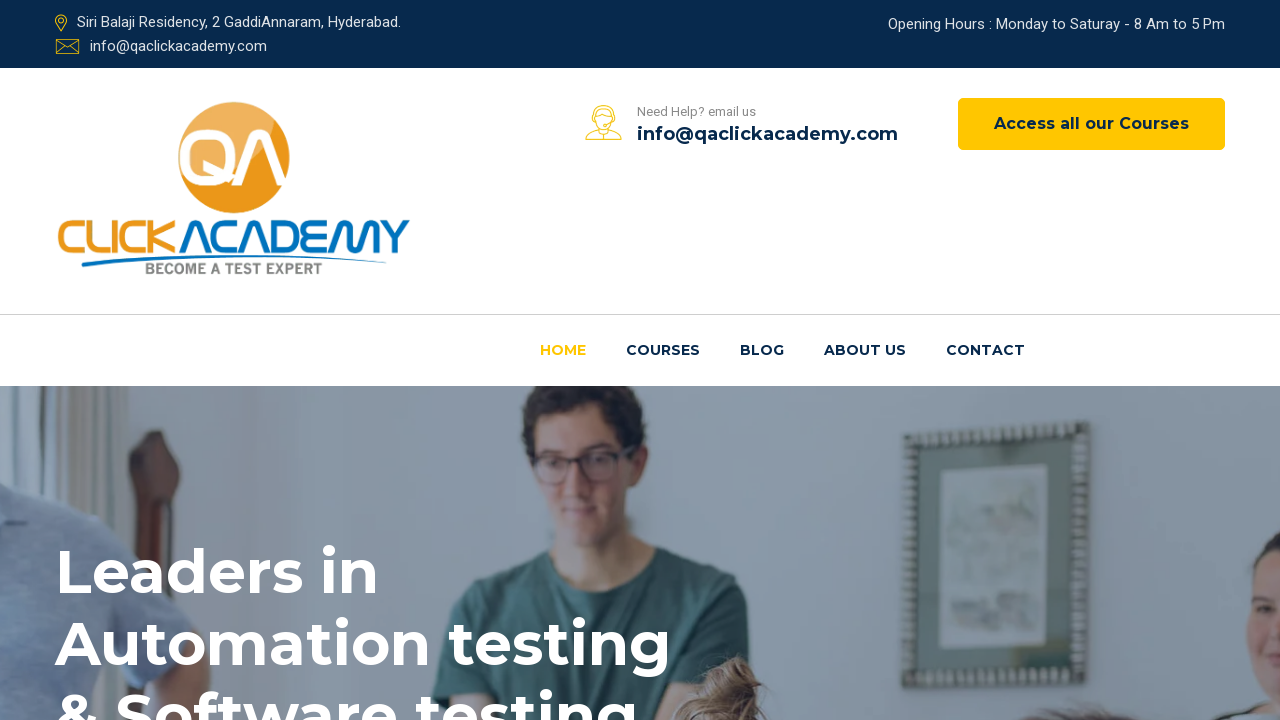